Tests right-click context menu functionality by performing a right-click action on a specified element

Starting URL: https://swisnl.github.io/jQuery-contextMenu/demo.html

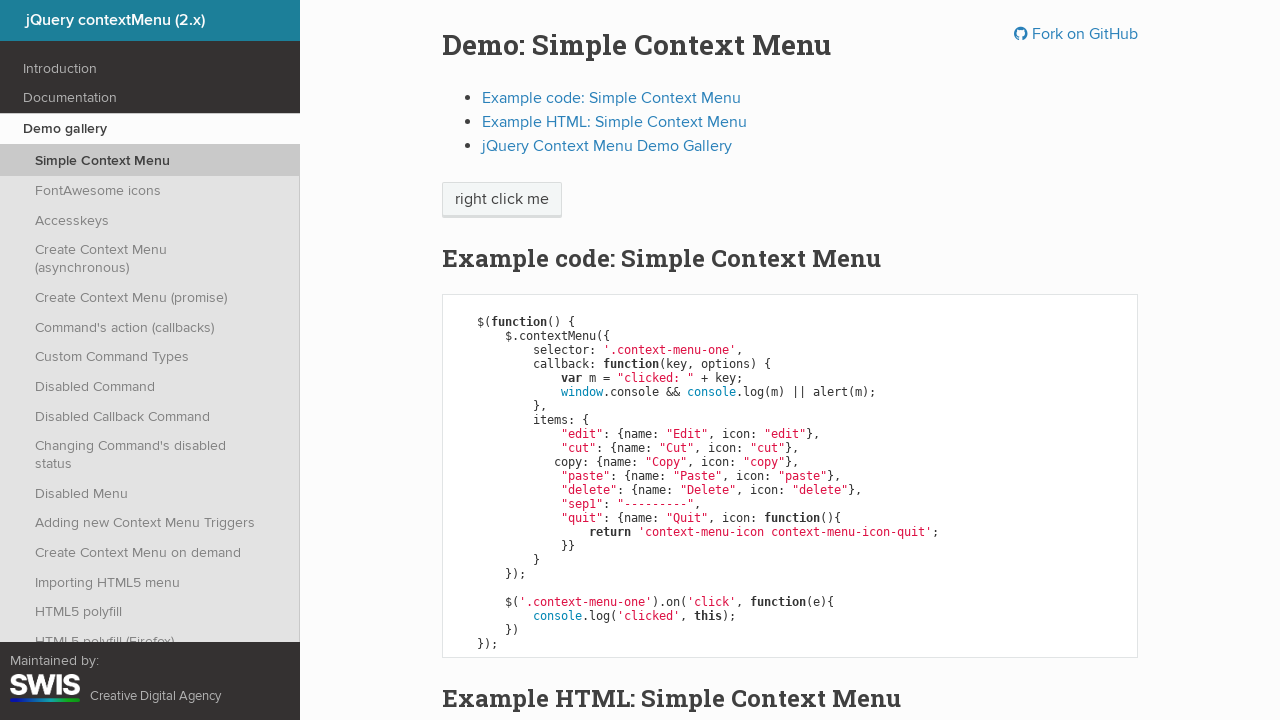

Located the 'right click me' element
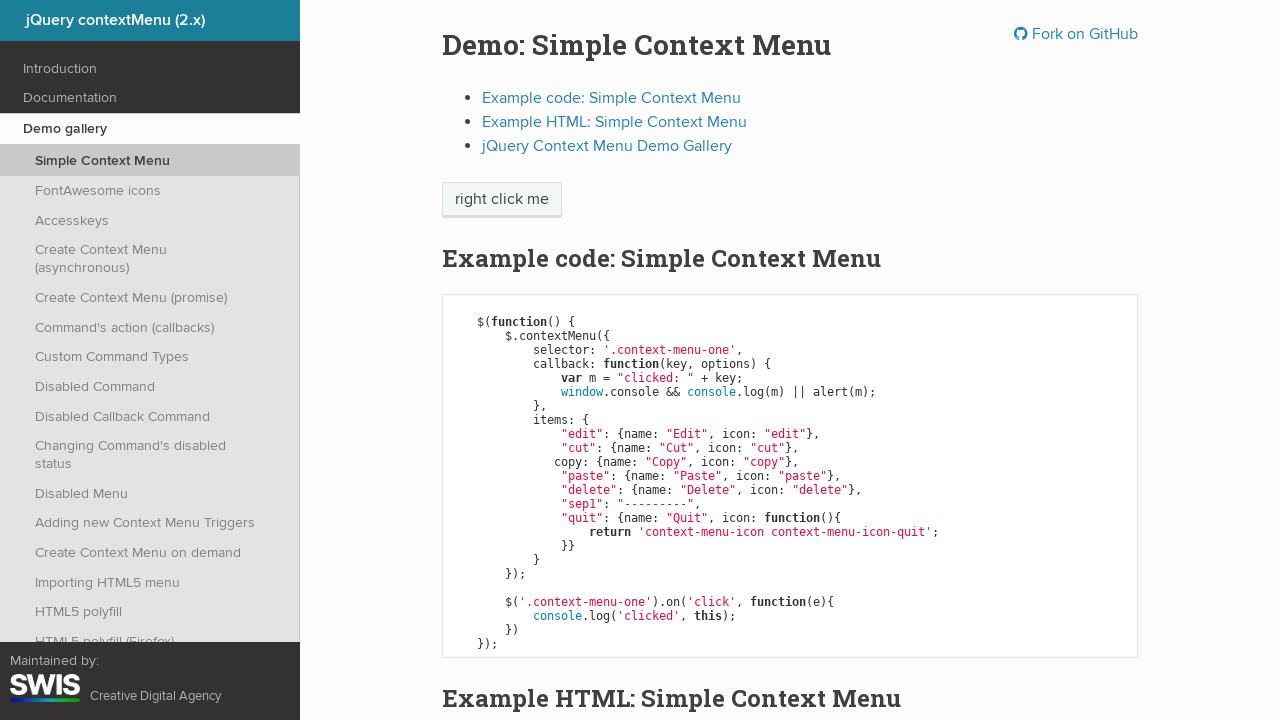

Performed right-click on the element at (502, 200) on xpath=//span[text()='right click me']
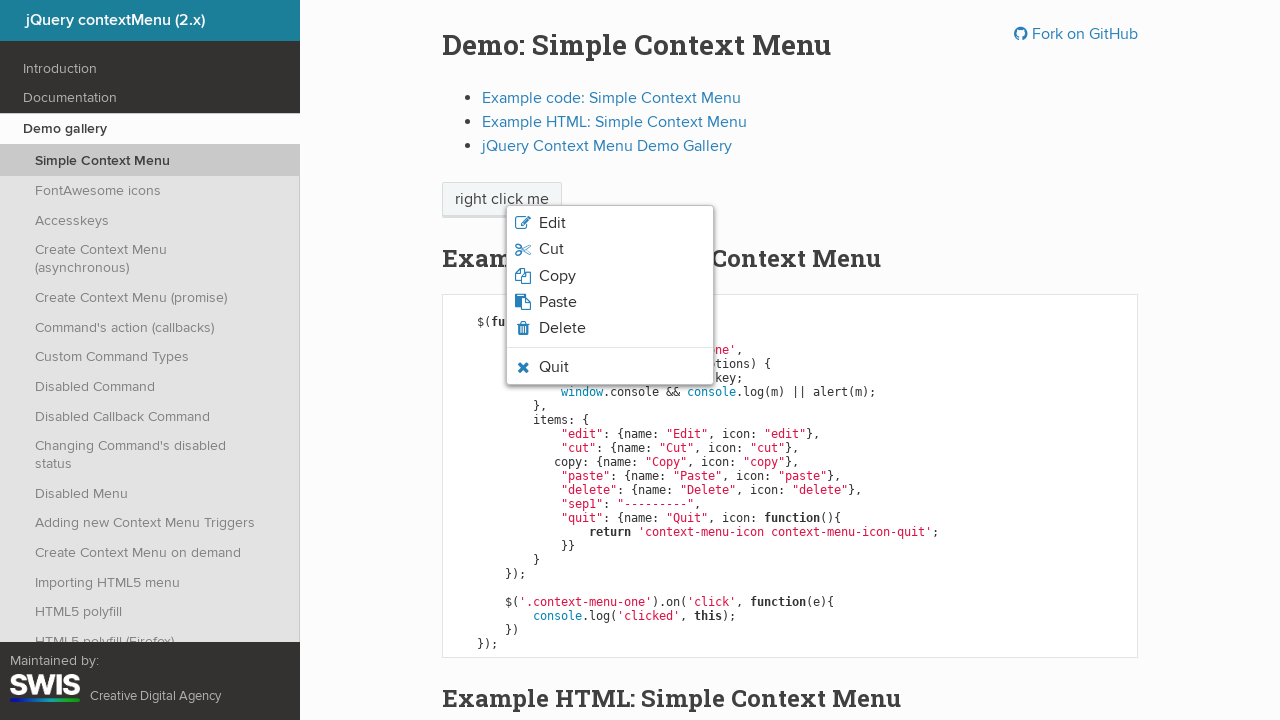

Waited for context menu to appear
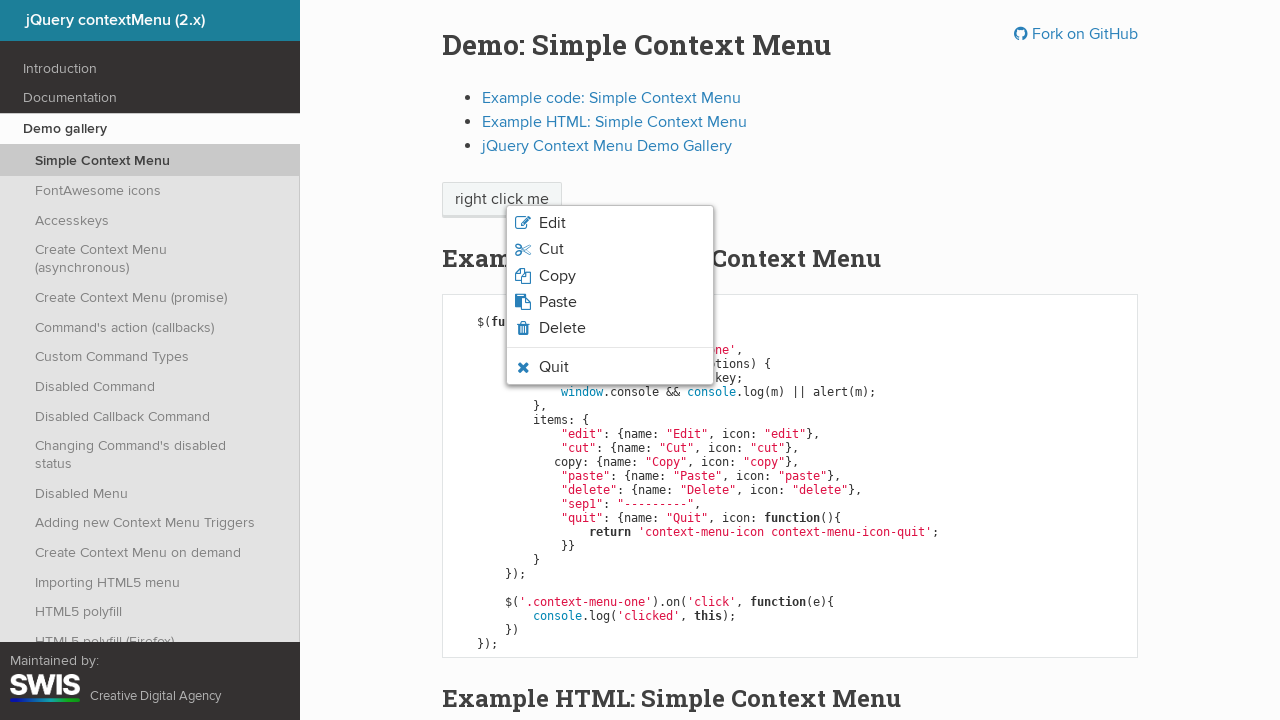

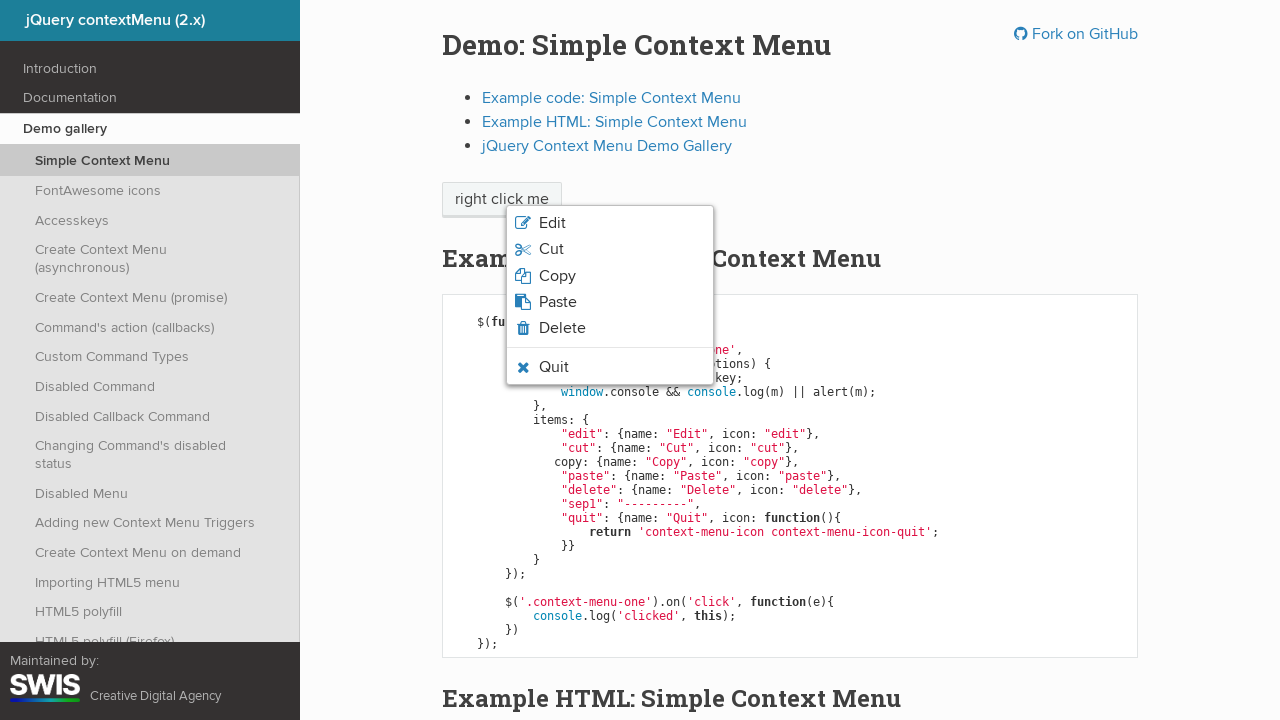